Tests dynamic controls page by clicking Remove button, waiting for loading to complete, and verifying checkbox removal and success message

Starting URL: https://practice.cydeo.com/dynamic_controls

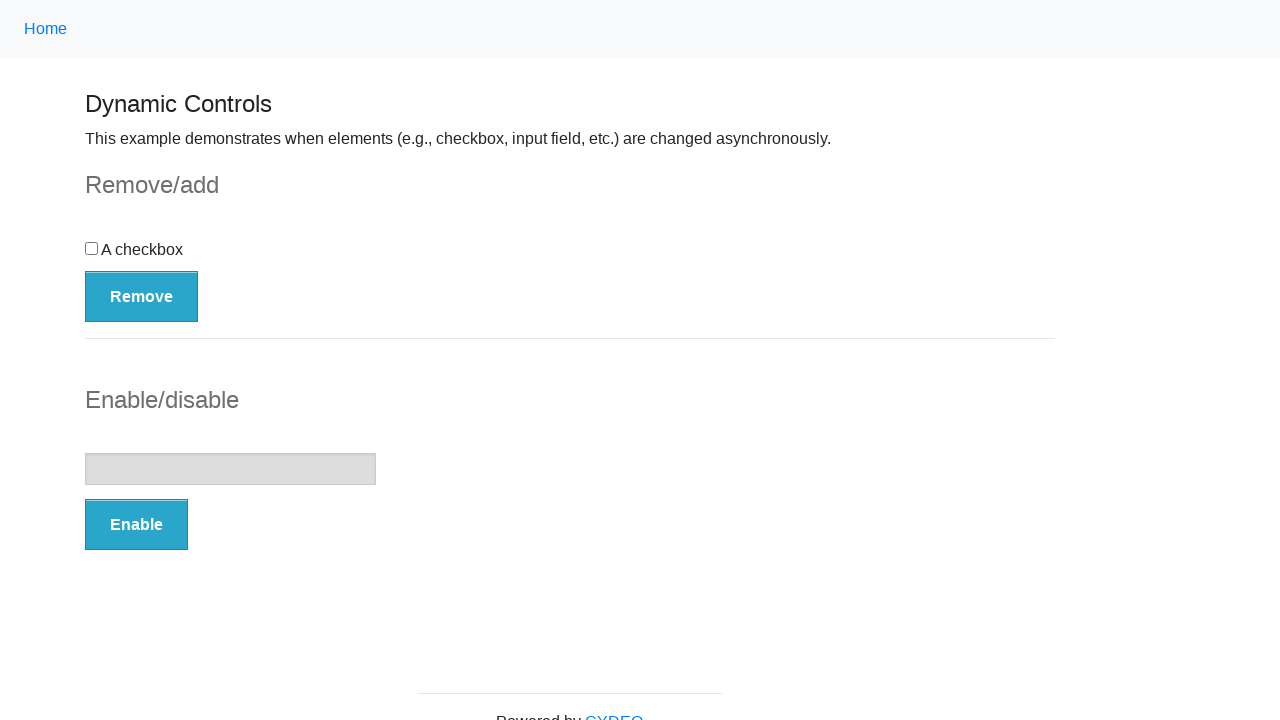

Clicked Remove button to trigger checkbox removal at (142, 296) on button:has-text('Remove')
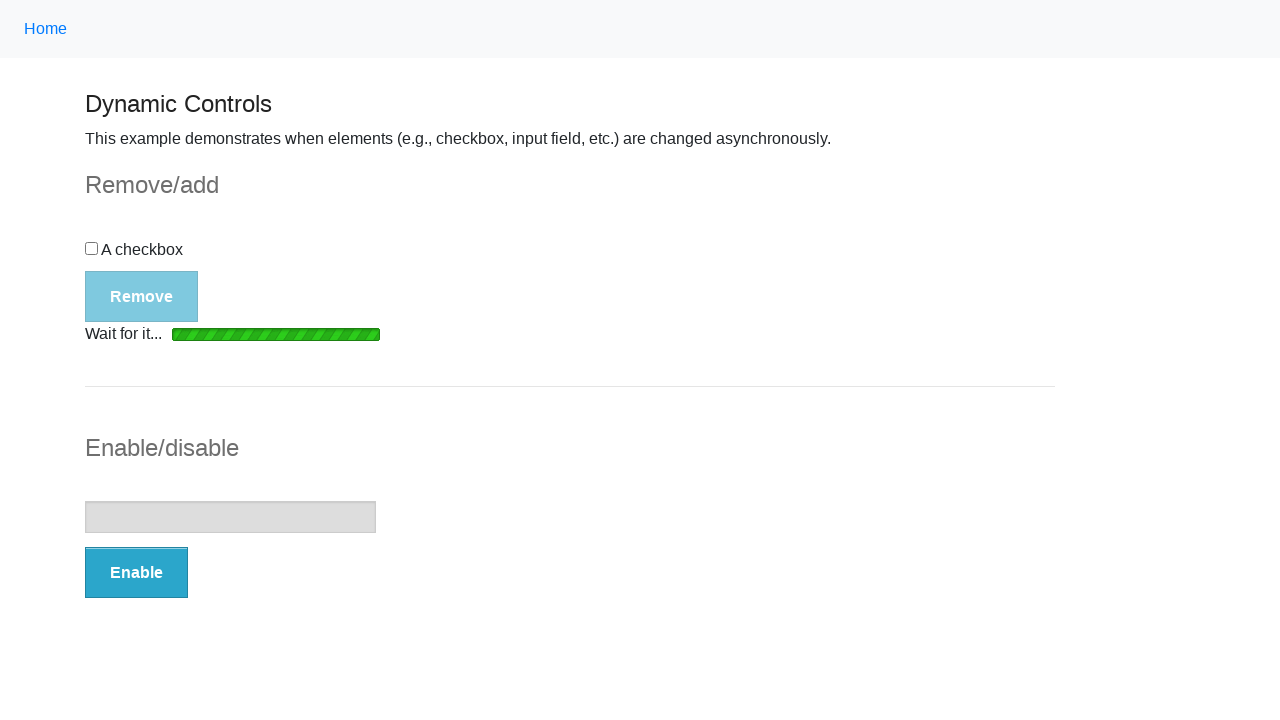

Loading bar disappeared - removal operation completed
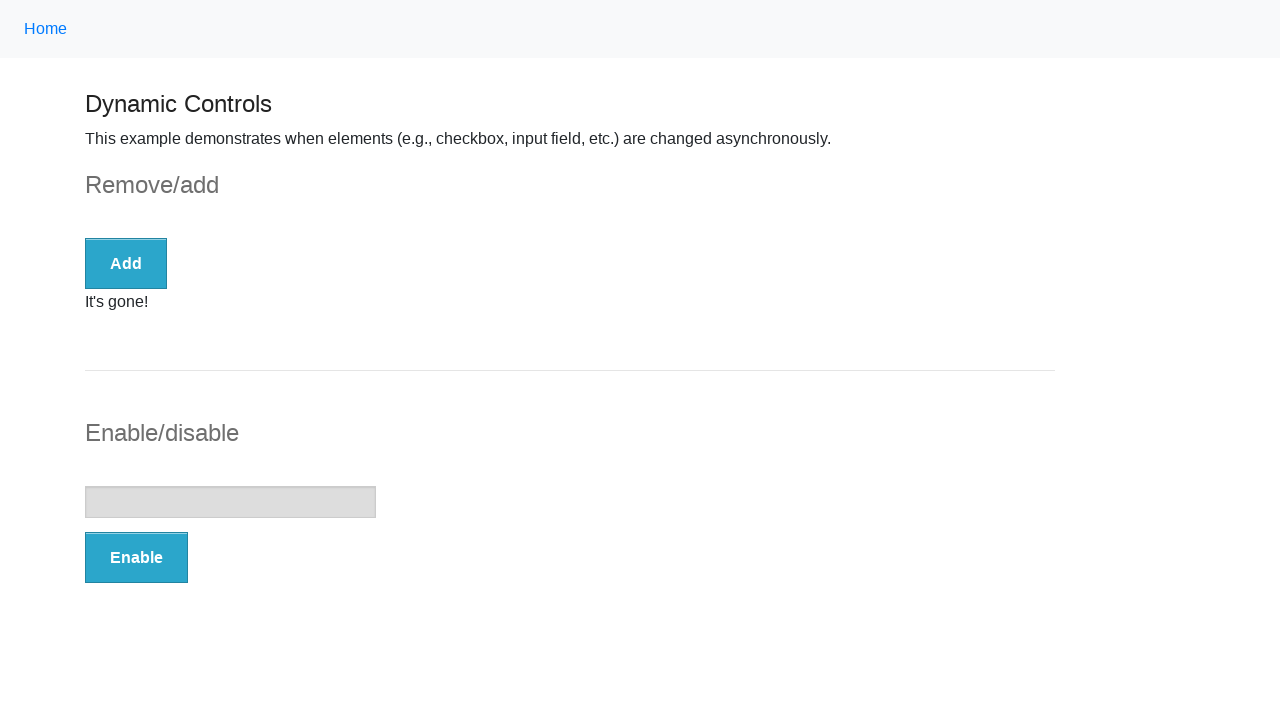

Verified checkbox element count: 0
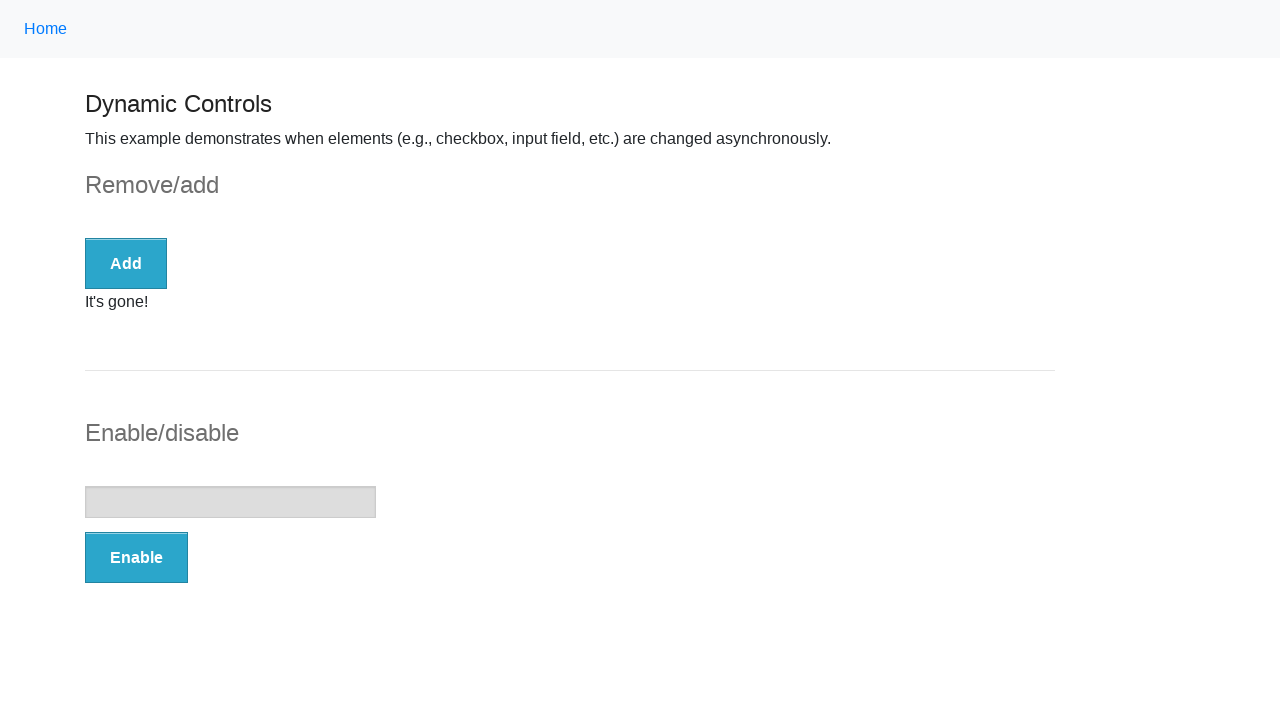

Assertion passed - checkbox is not present in DOM
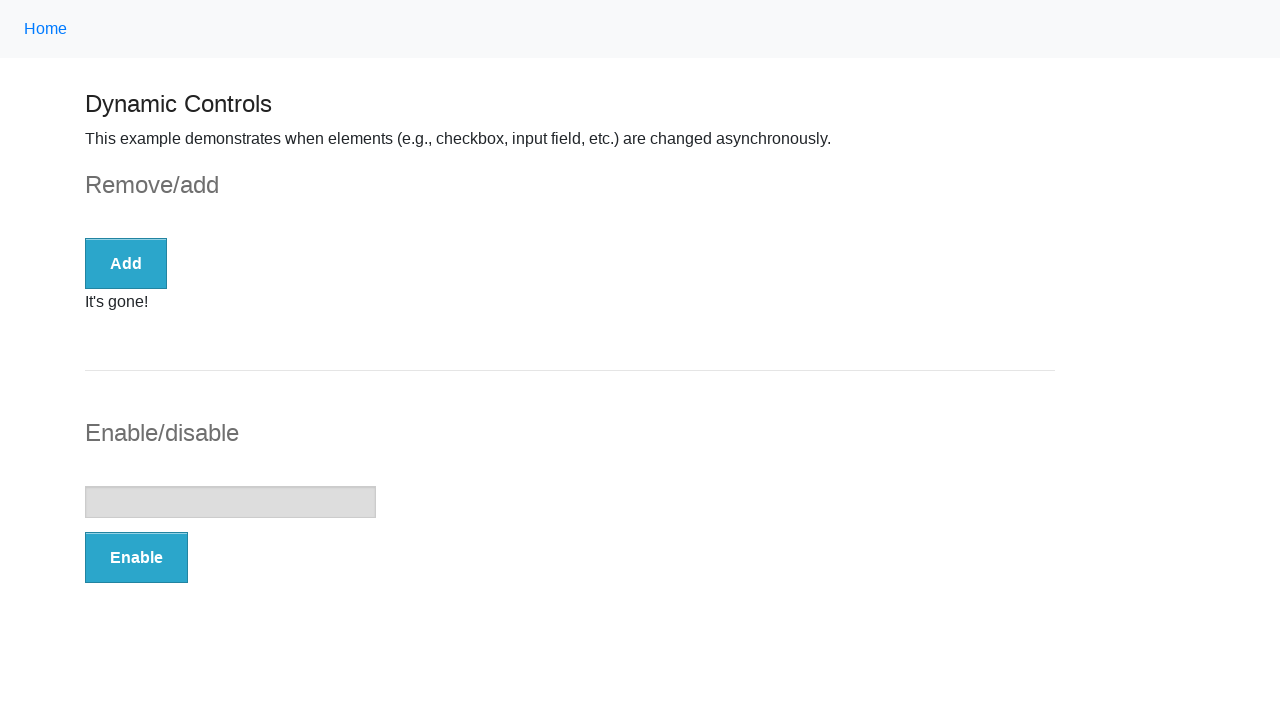

Success message "It's gone!" is visible on page
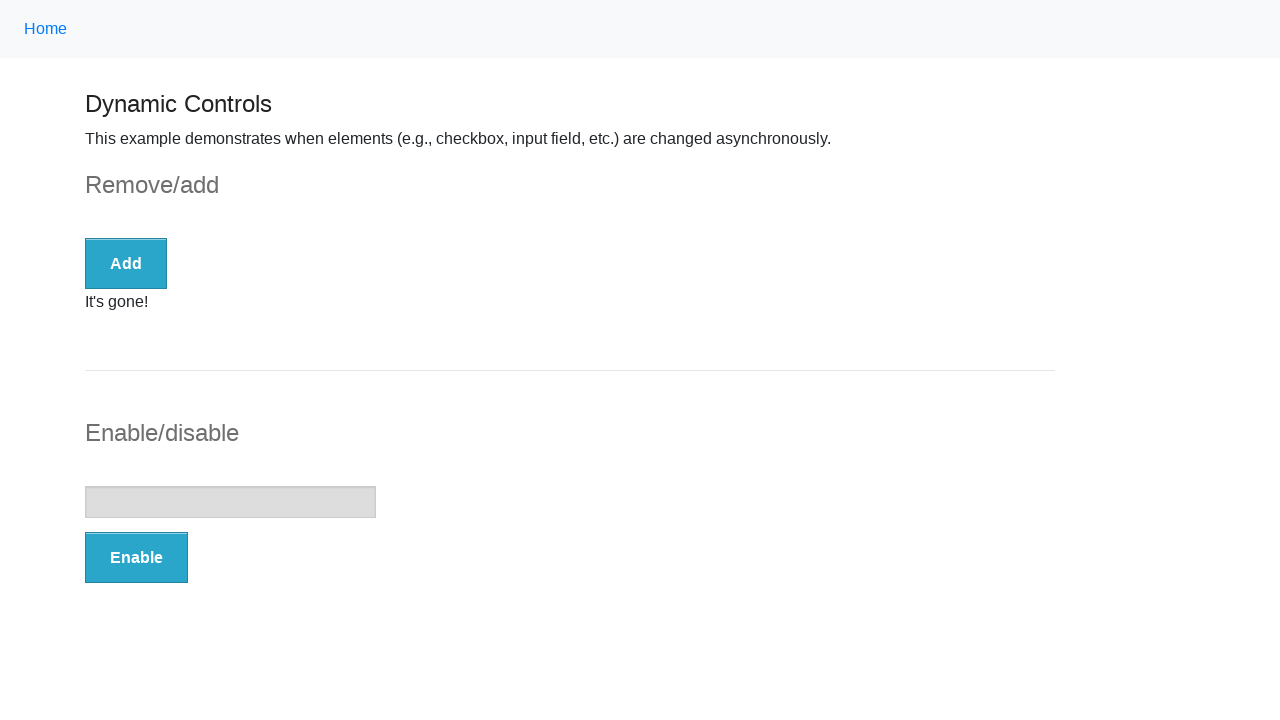

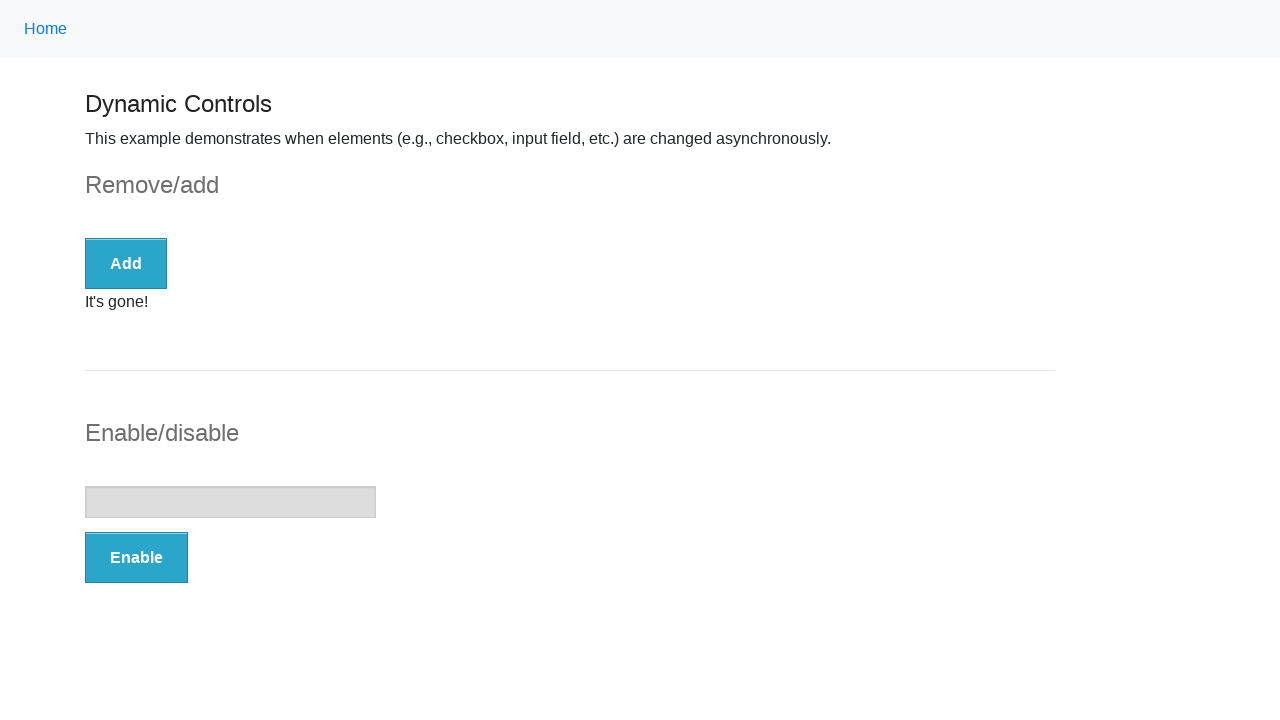